Tests hovering over the Selectable element

Starting URL: https://jqueryui.com/

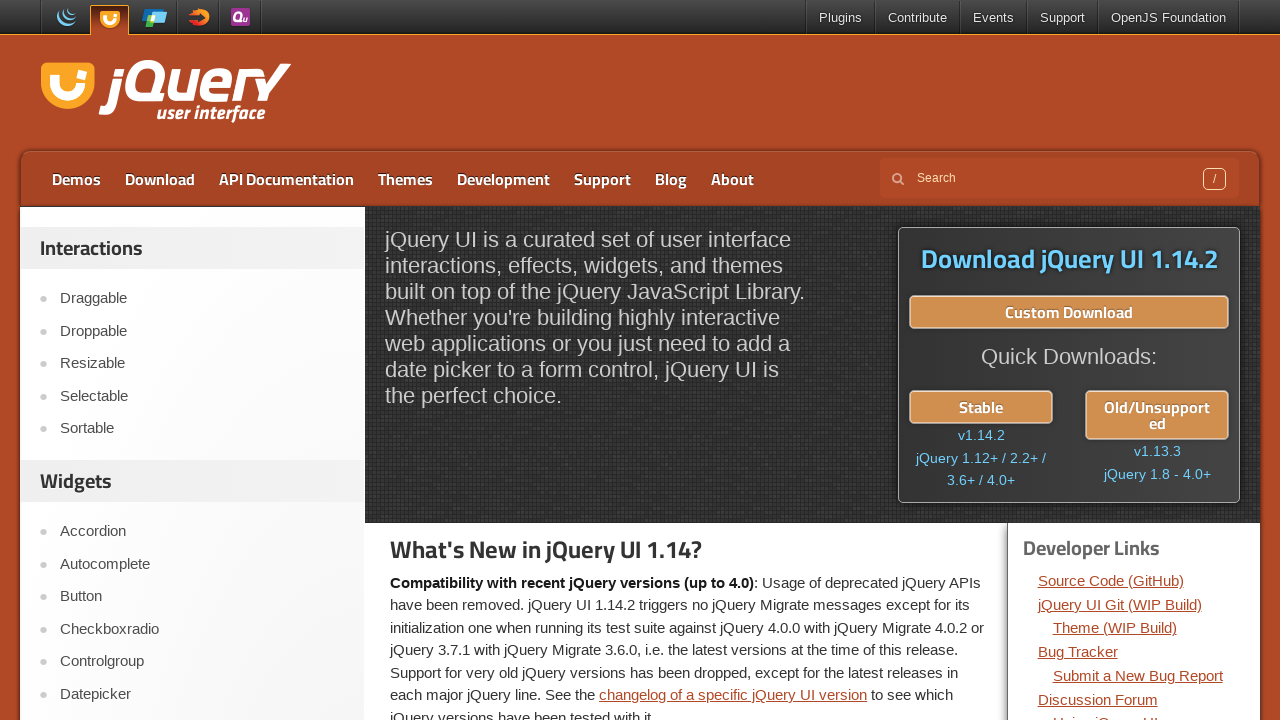

Hovered over the Selectable element at (202, 396) on text=Selectable
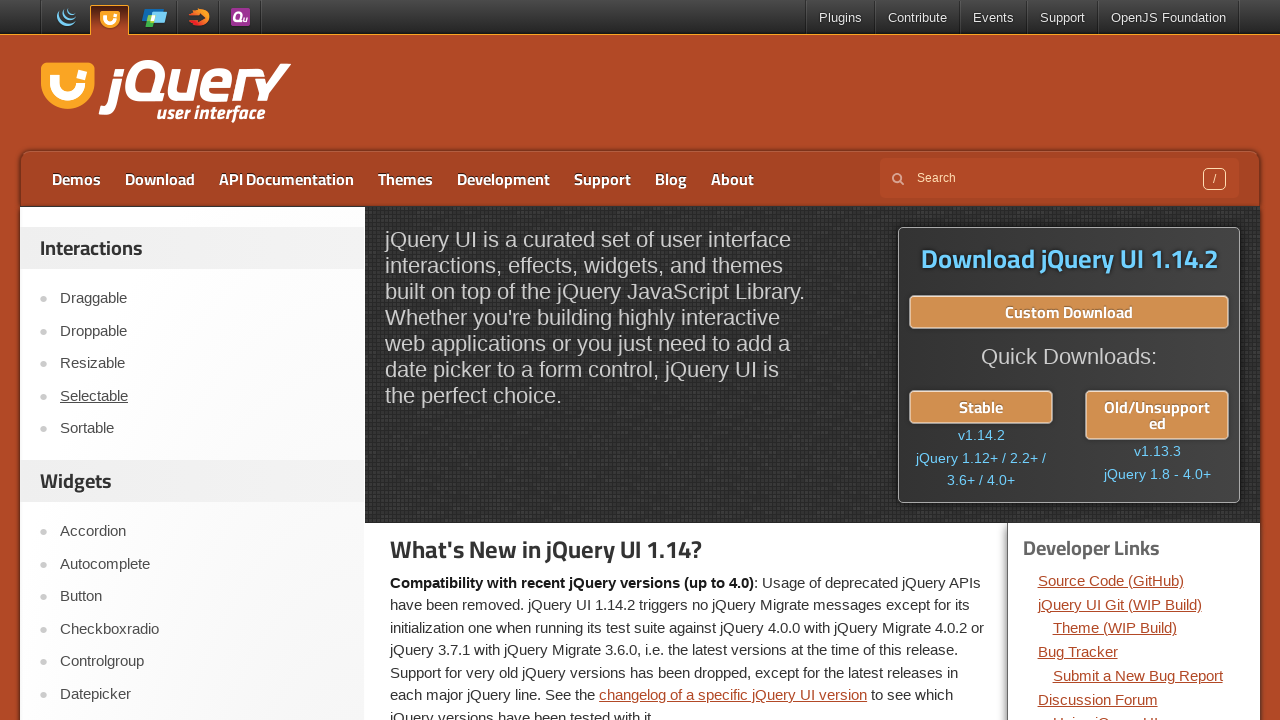

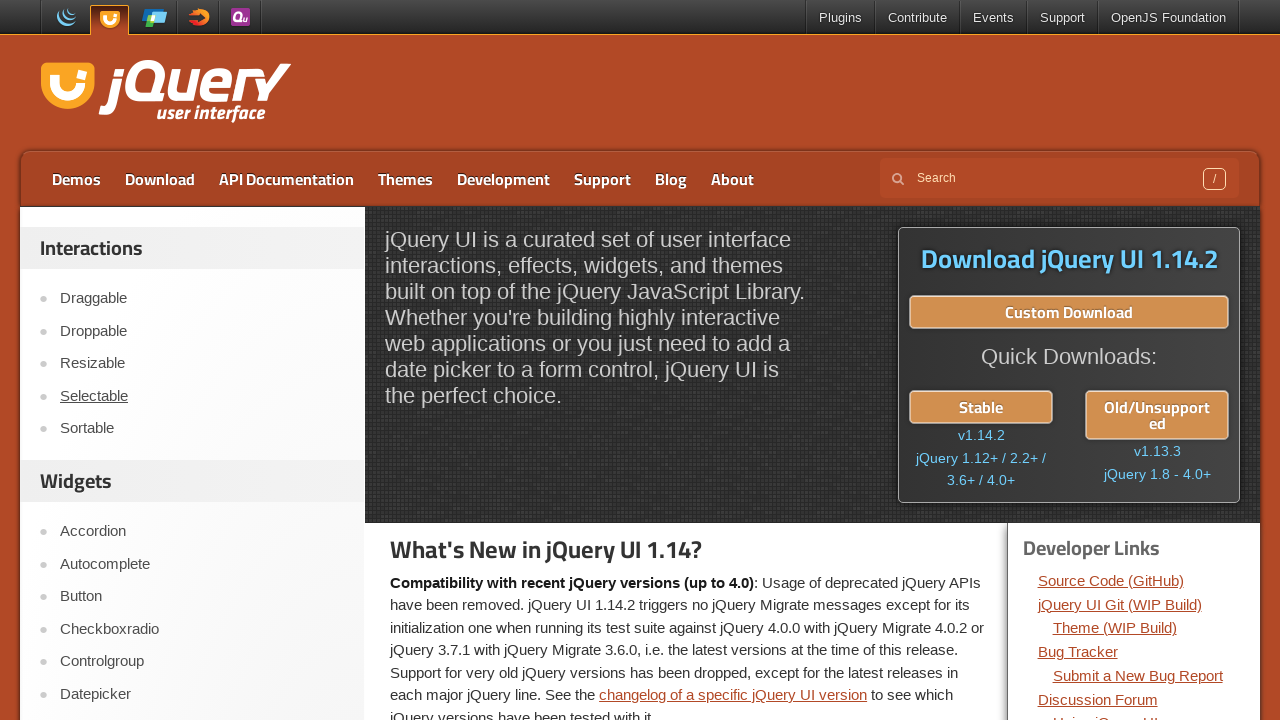